Tests keyboard interactions by typing text with SHIFT key, selecting all text with CTRL+A, copying with CTRL+C, and pasting into another field with CTRL+V

Starting URL: https://testautomationpractice.blogspot.com/

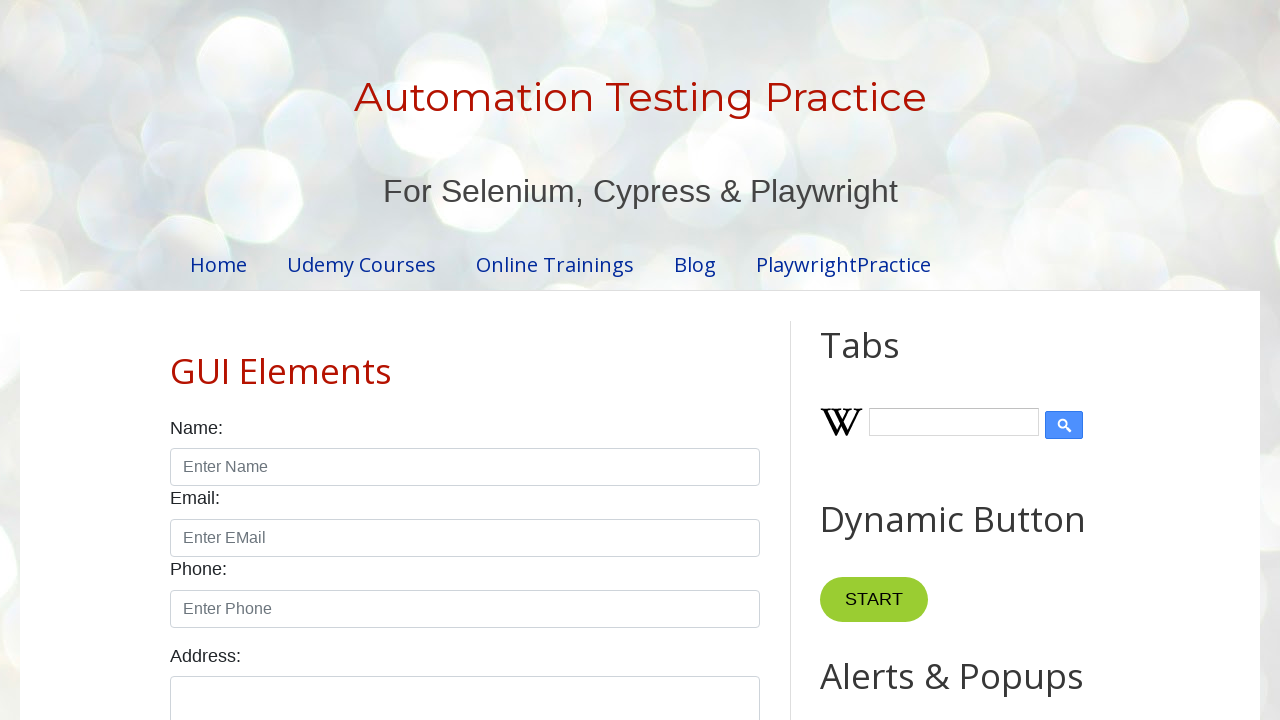

Clicked on name field at (465, 467) on #name
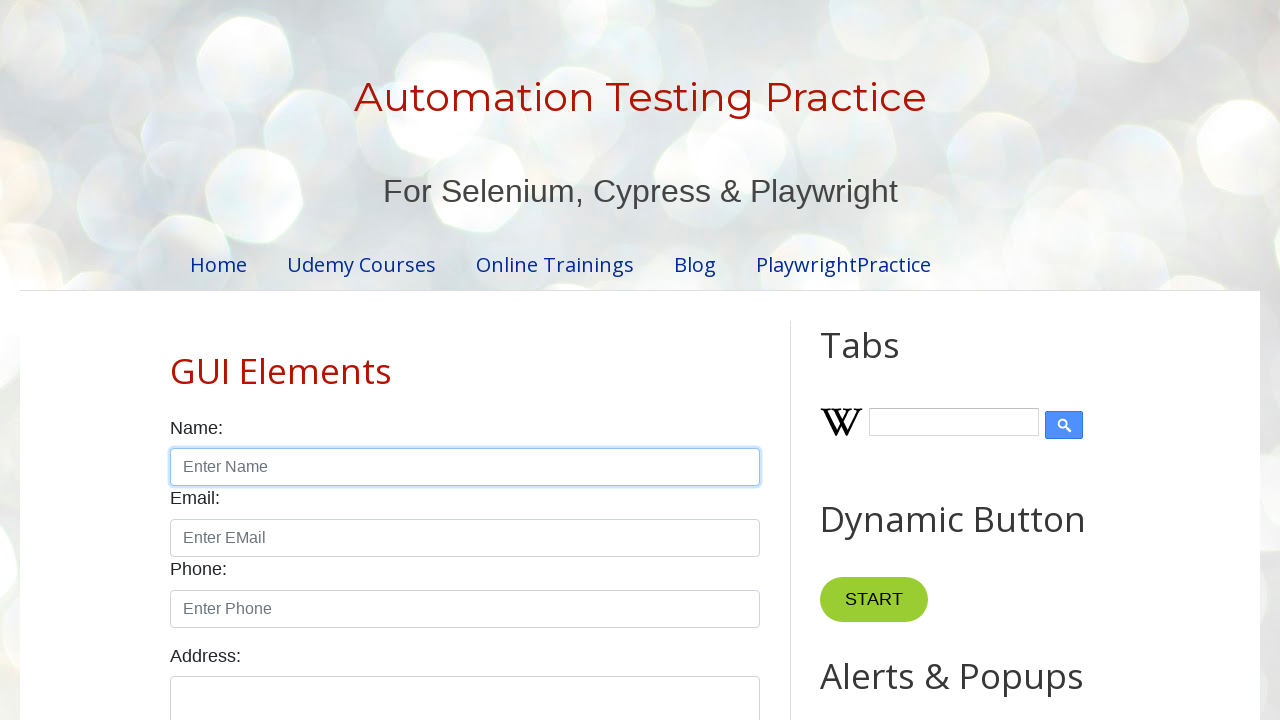

Pressed SHIFT key down
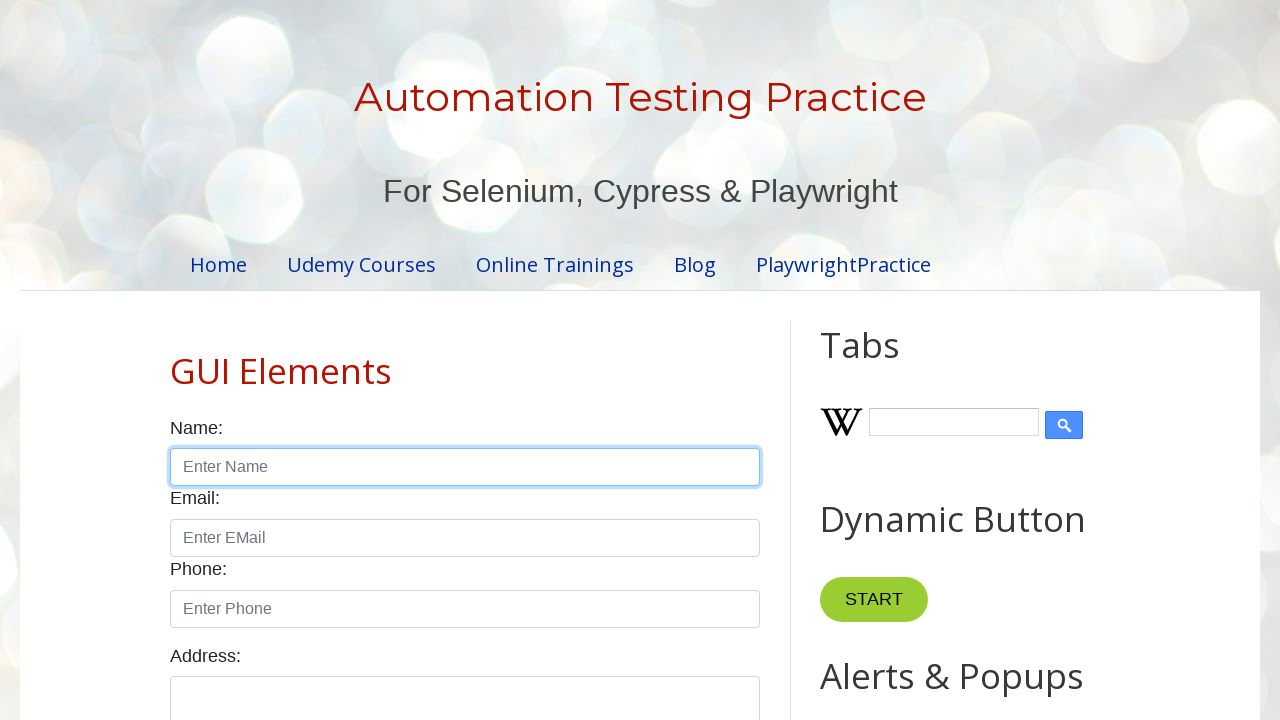

Typed 'prashant' with SHIFT key pressed (uppercase)
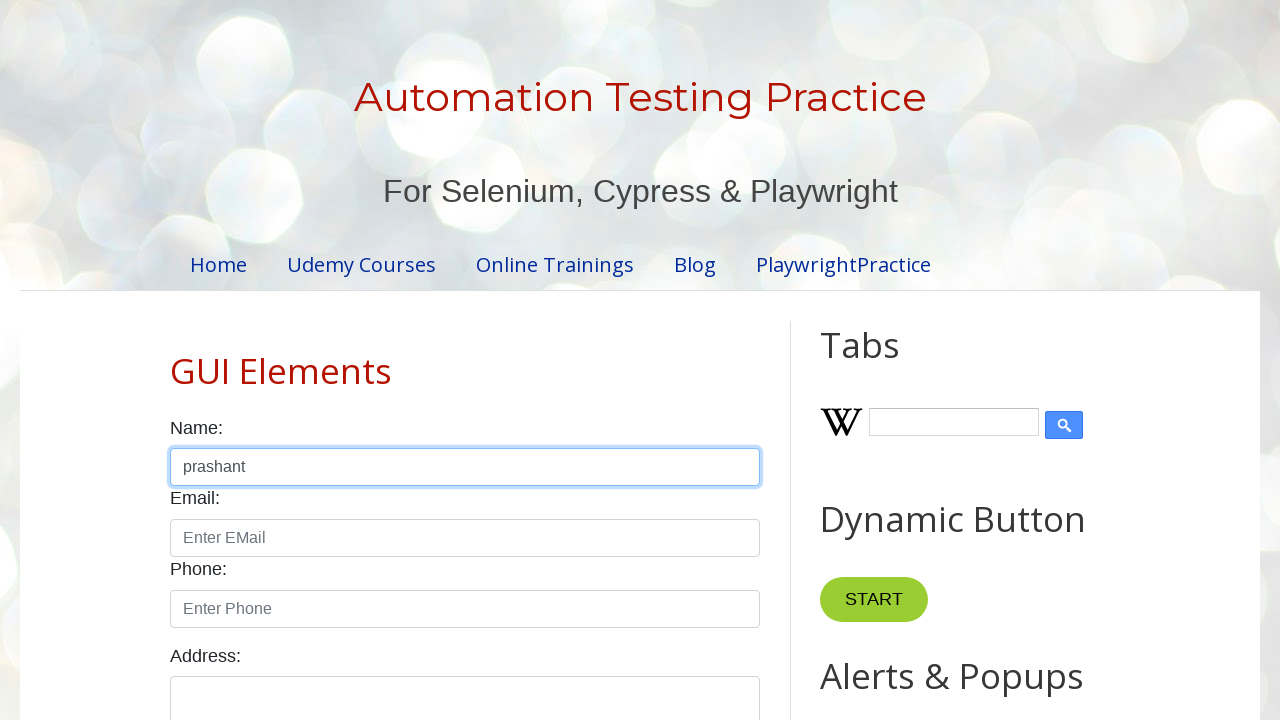

Released SHIFT key
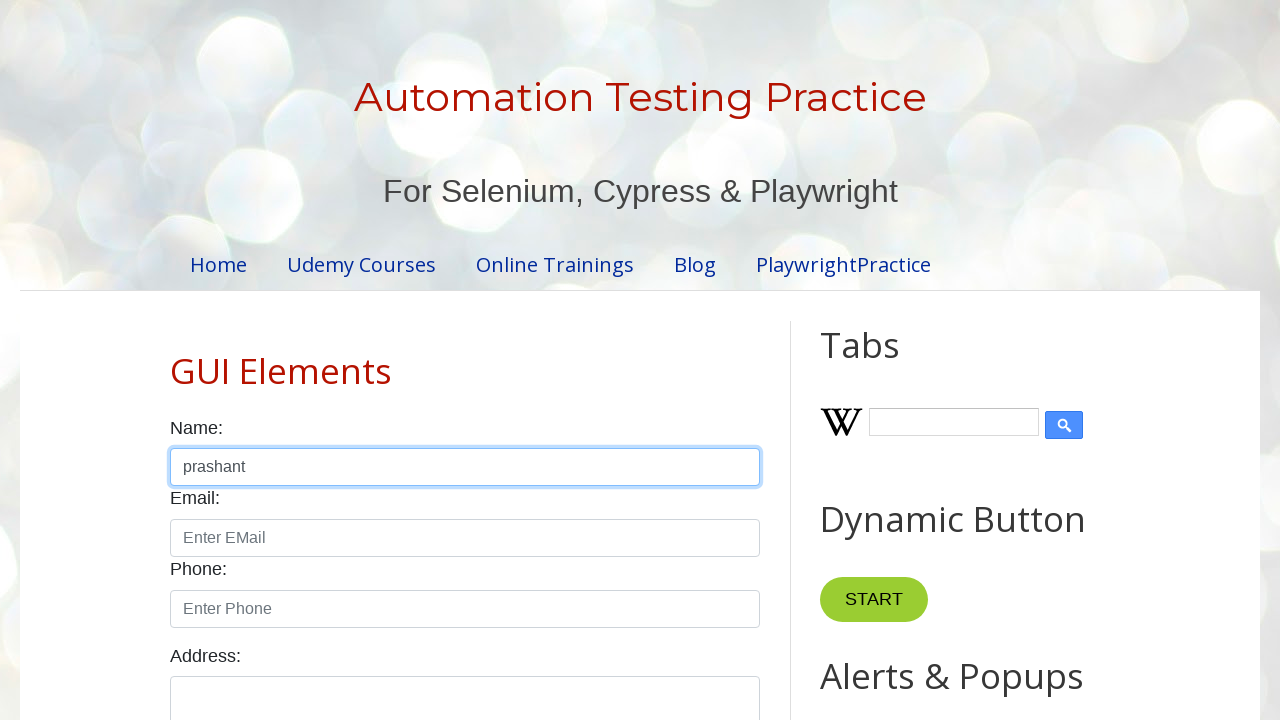

Pressed CONTROL key down
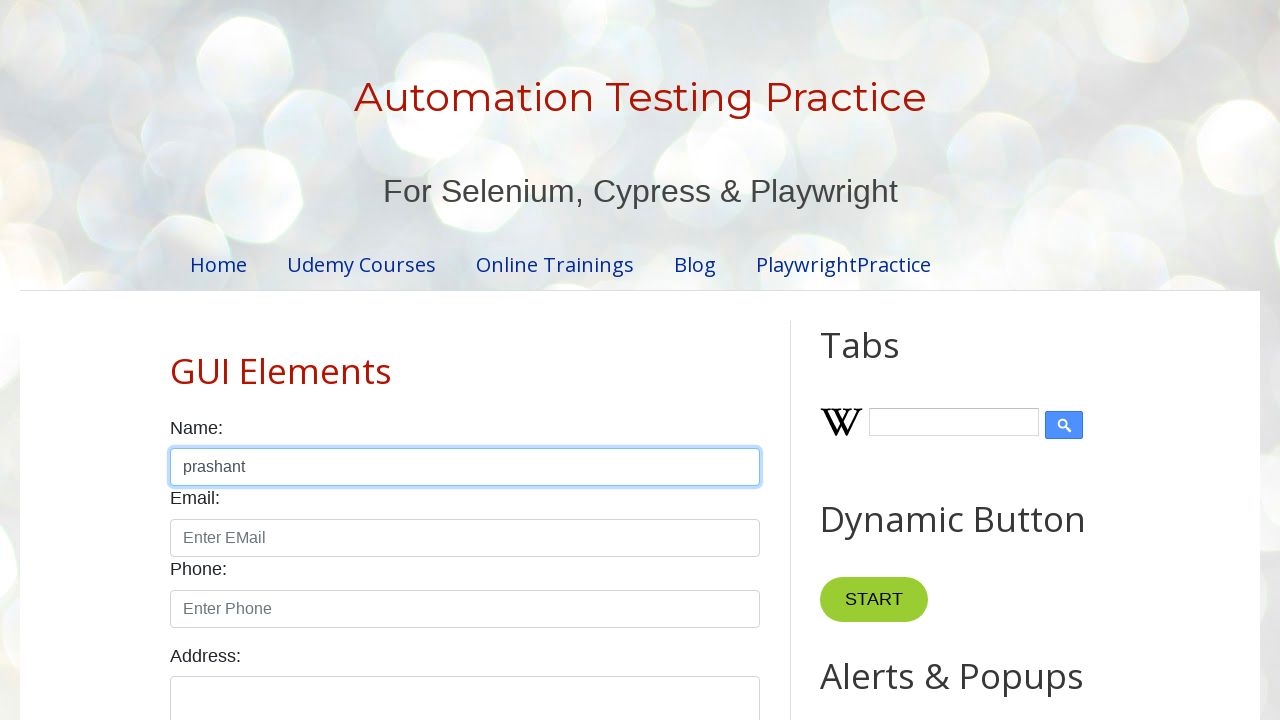

Pressed 'A' key to select all text in name field
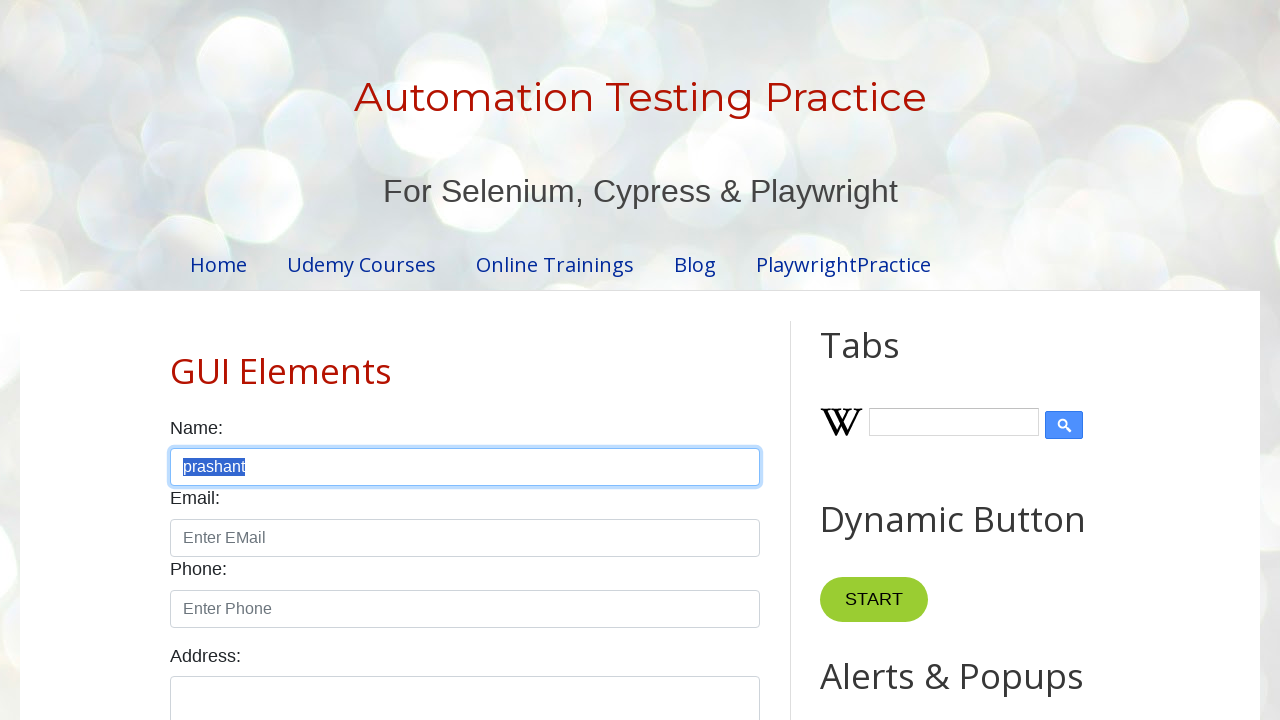

Released CONTROL key
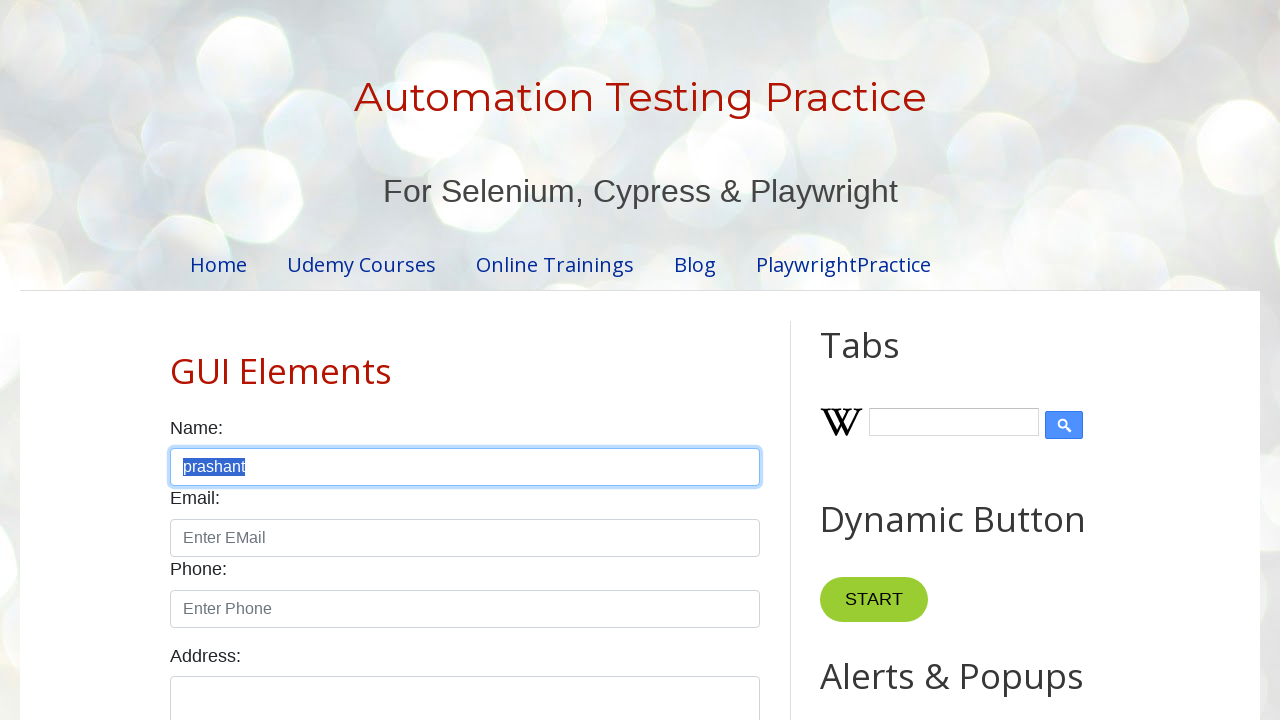

Pressed CONTROL key down
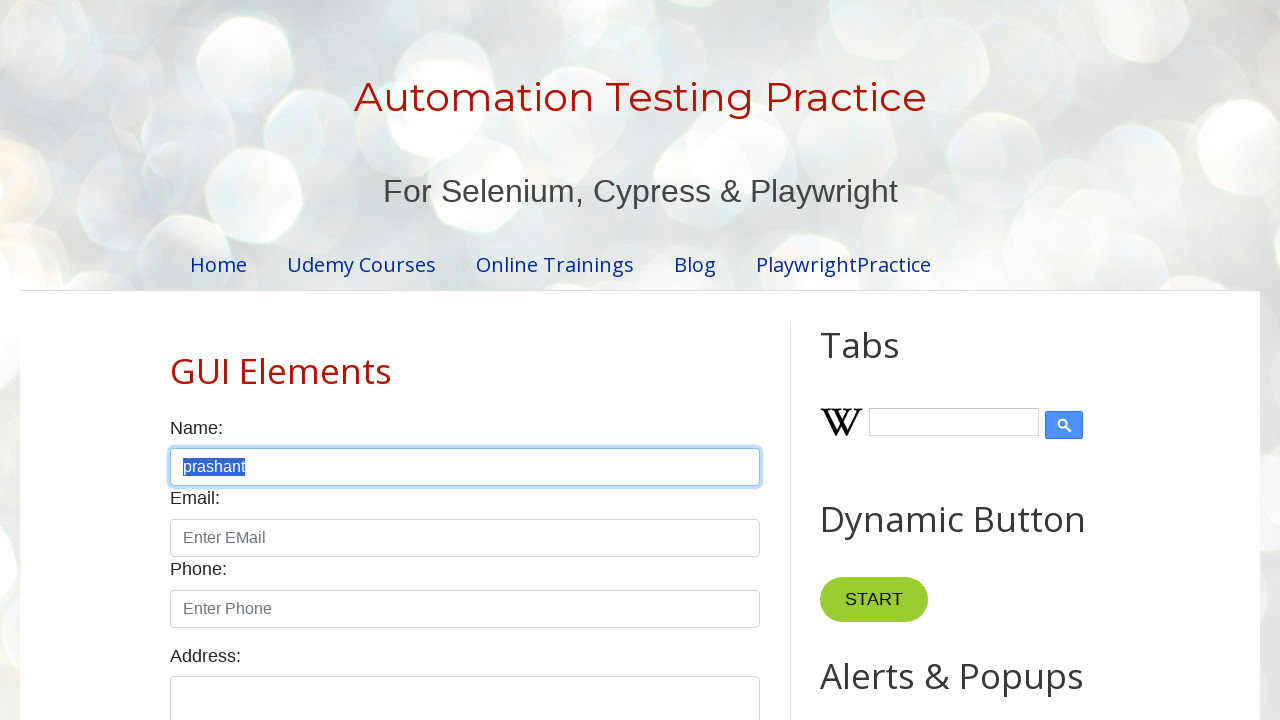

Pressed 'C' key to copy selected text
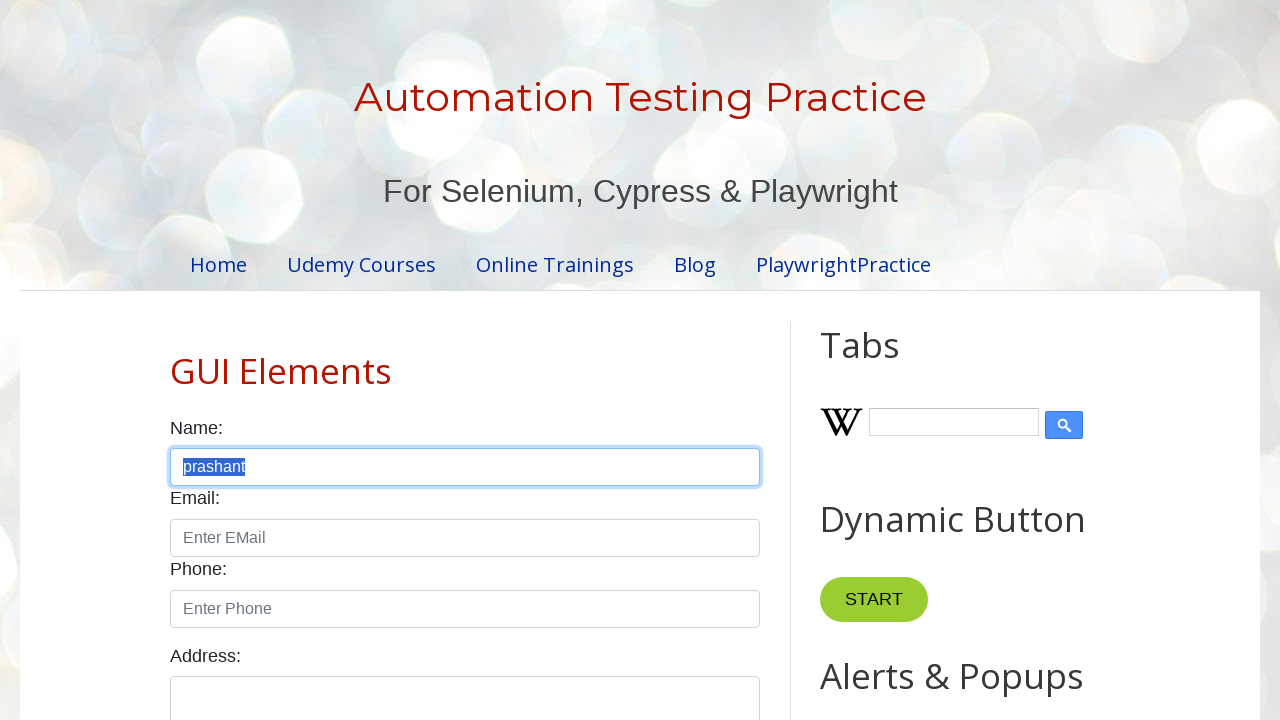

Released CONTROL key
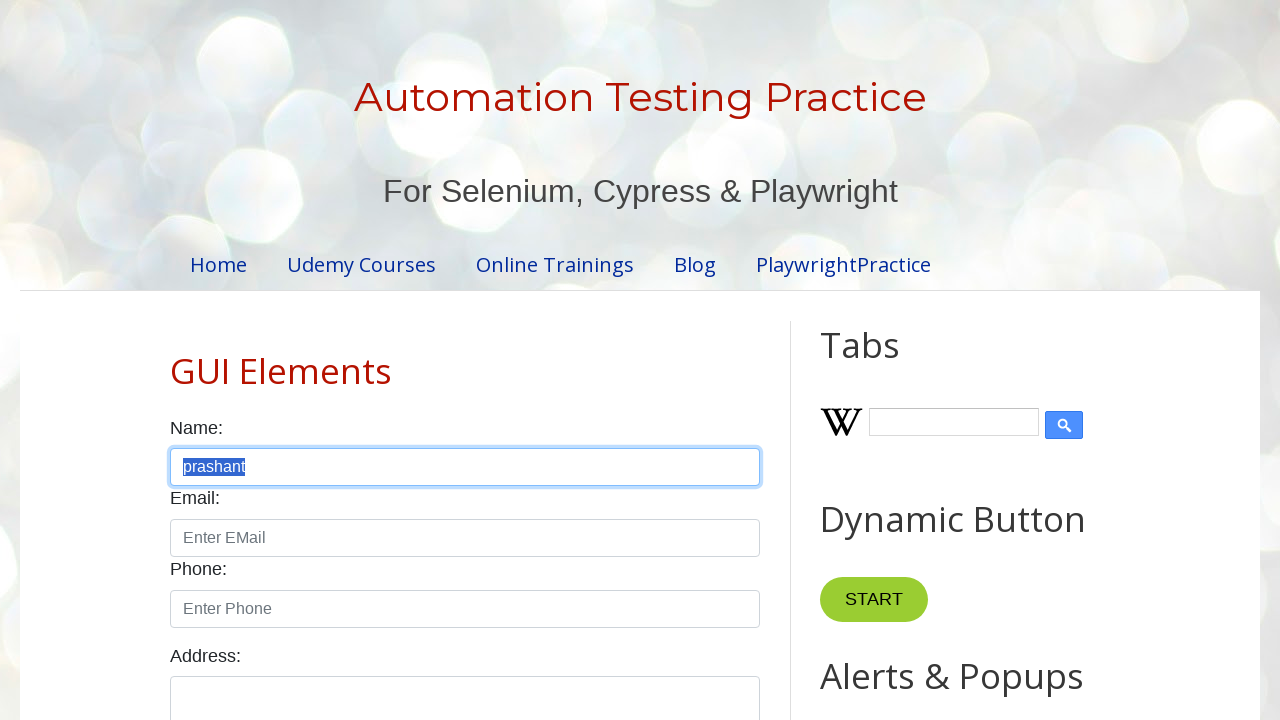

Clicked on email field at (465, 538) on #email
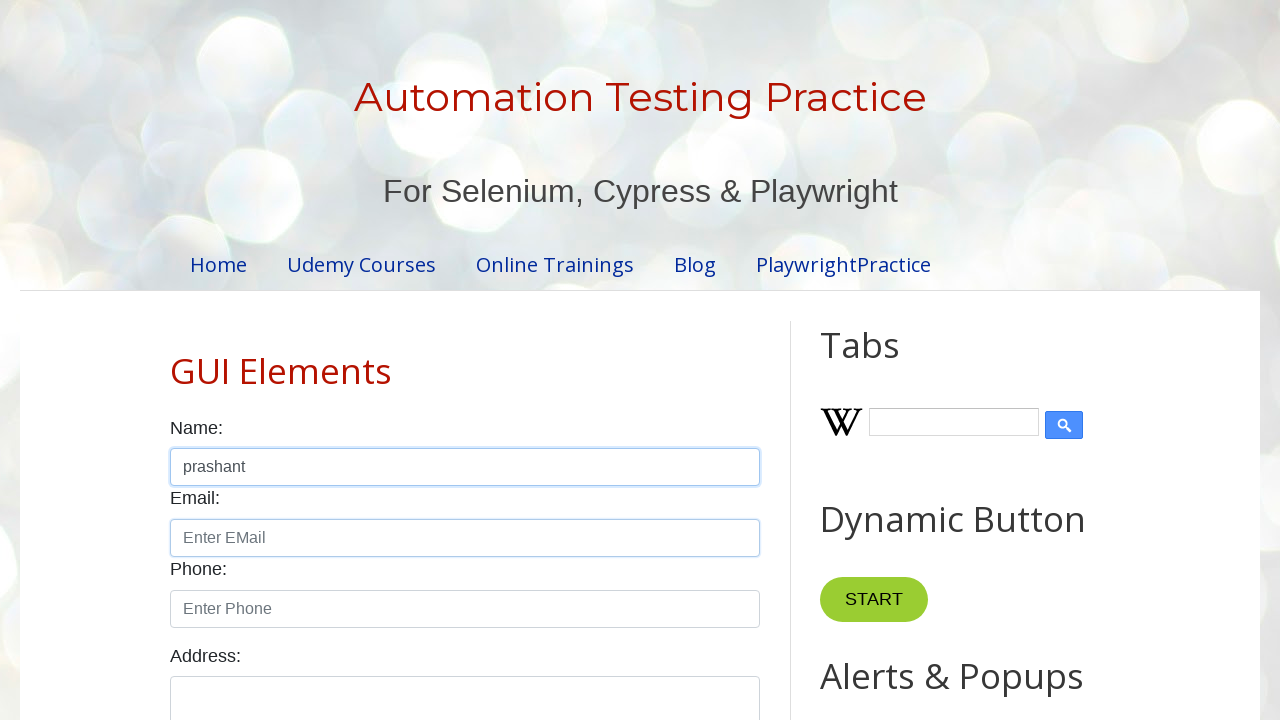

Pressed CONTROL key down
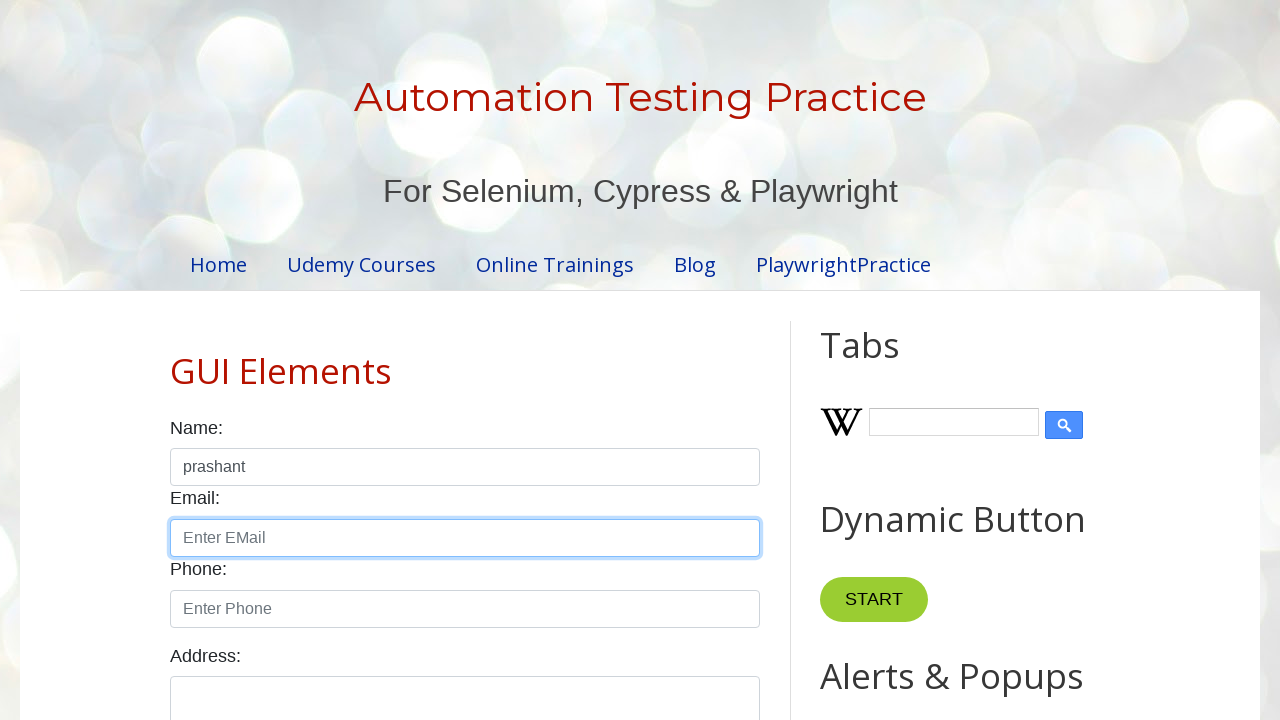

Pressed 'V' key to paste copied text into email field
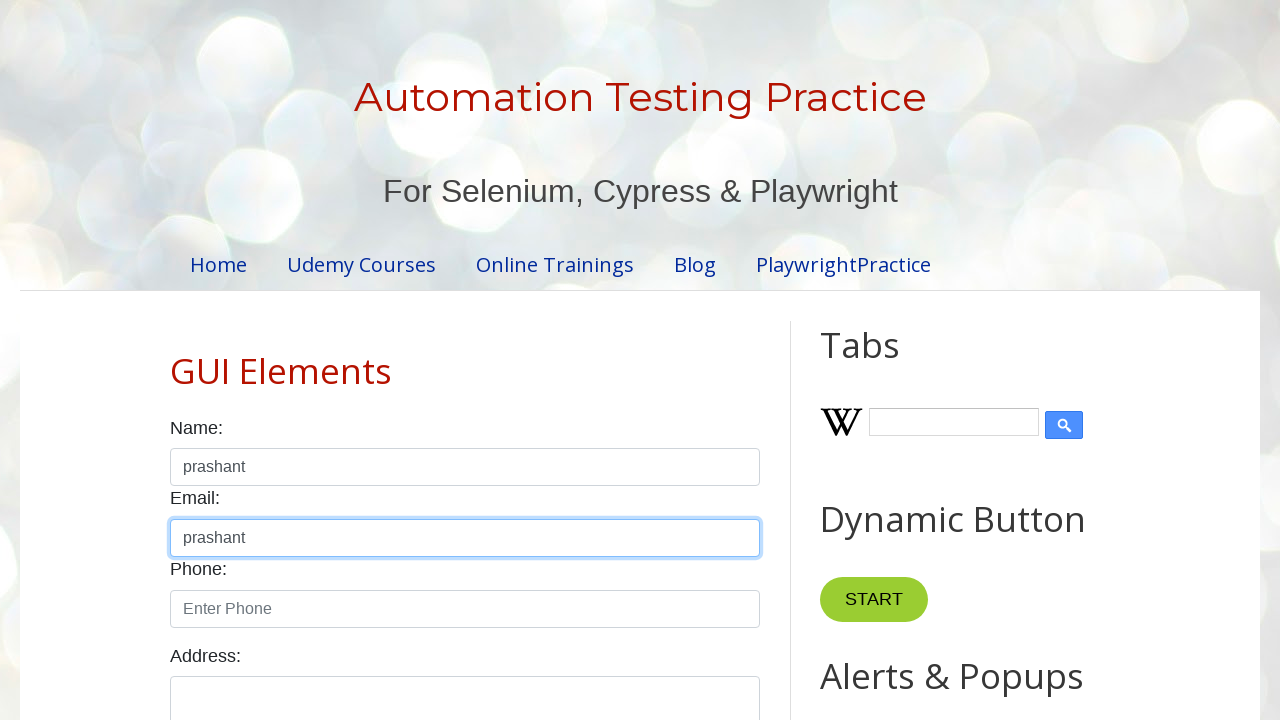

Released CONTROL key
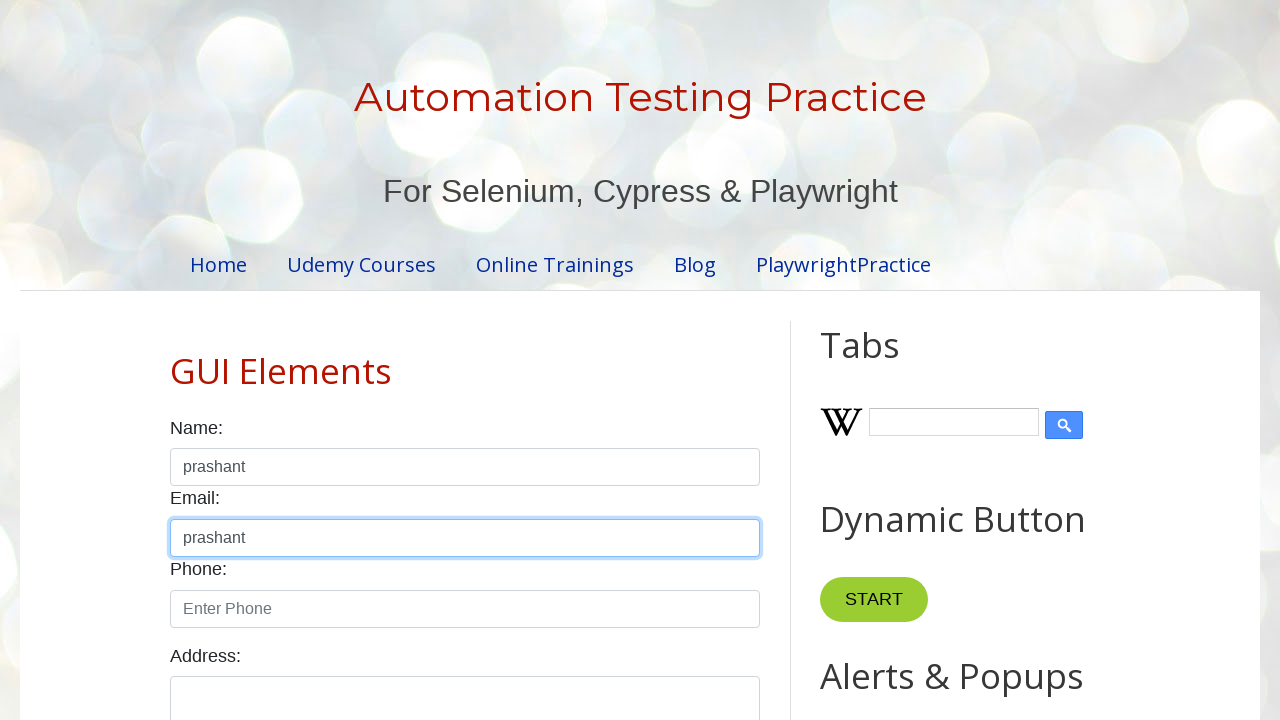

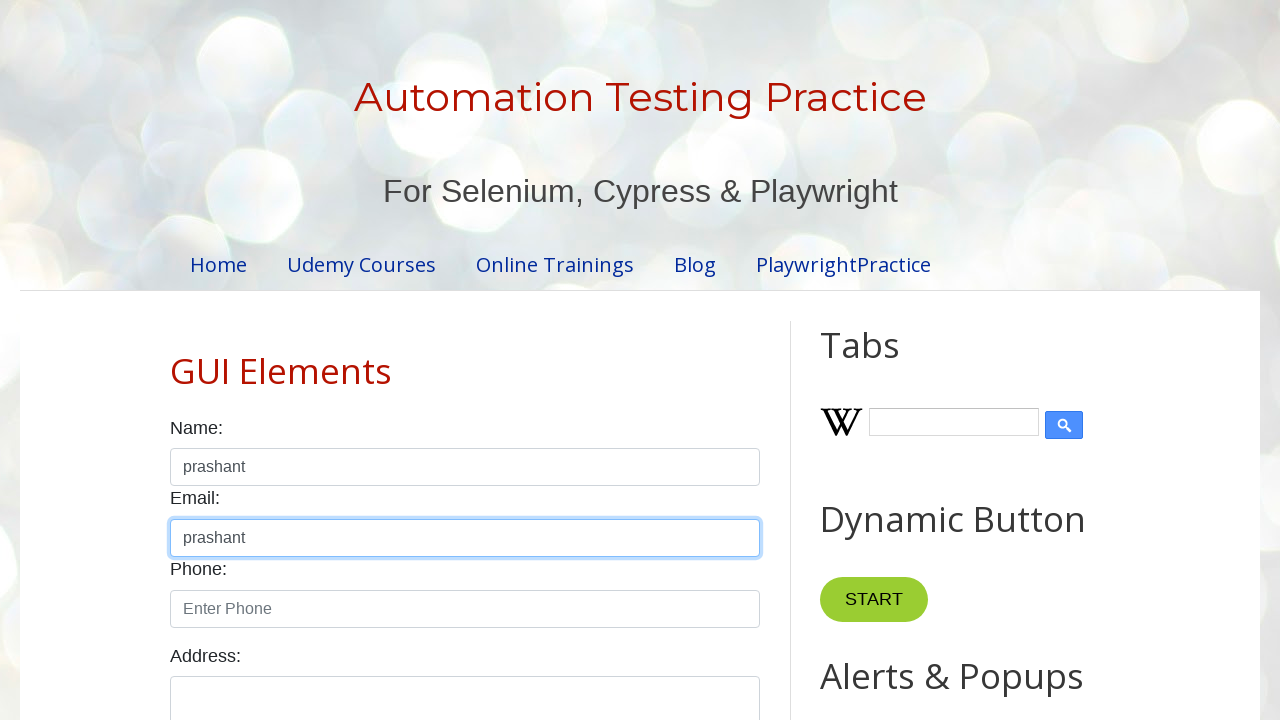